Tests the download page by clicking on a random download link from the available list of download links.

Starting URL: http://the-internet.herokuapp.com/download

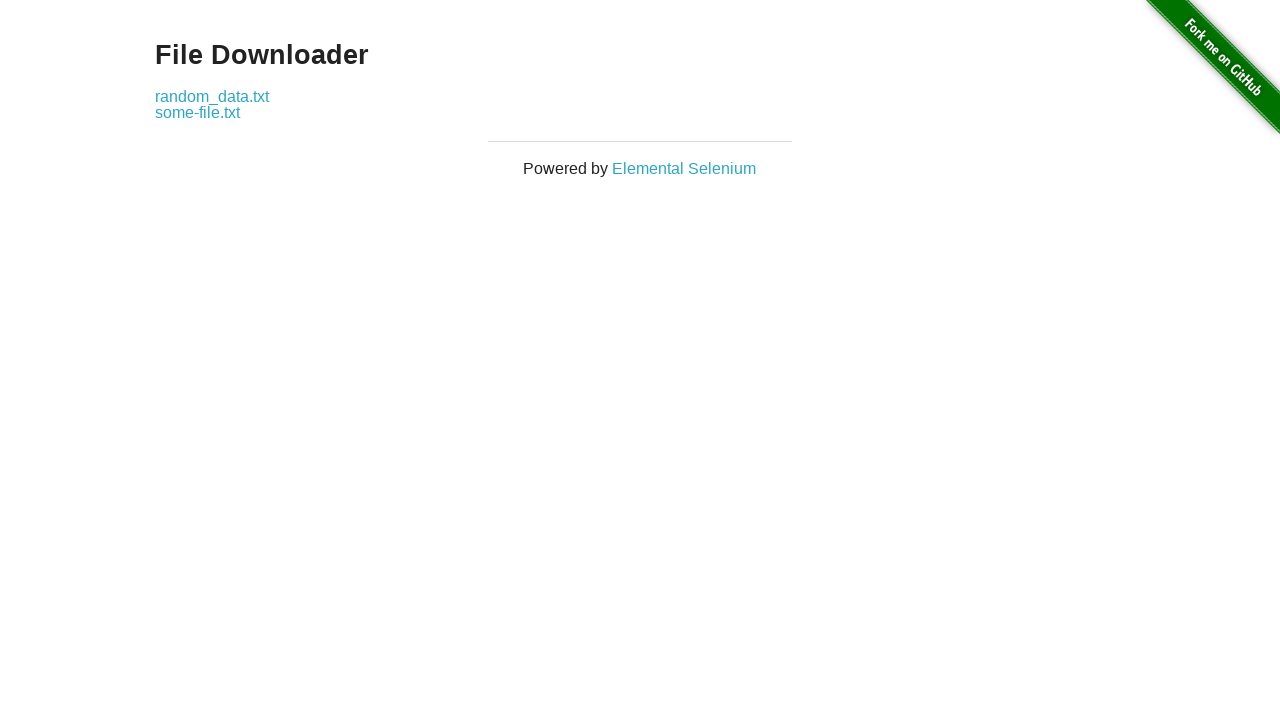

Waited for download links to load on the page
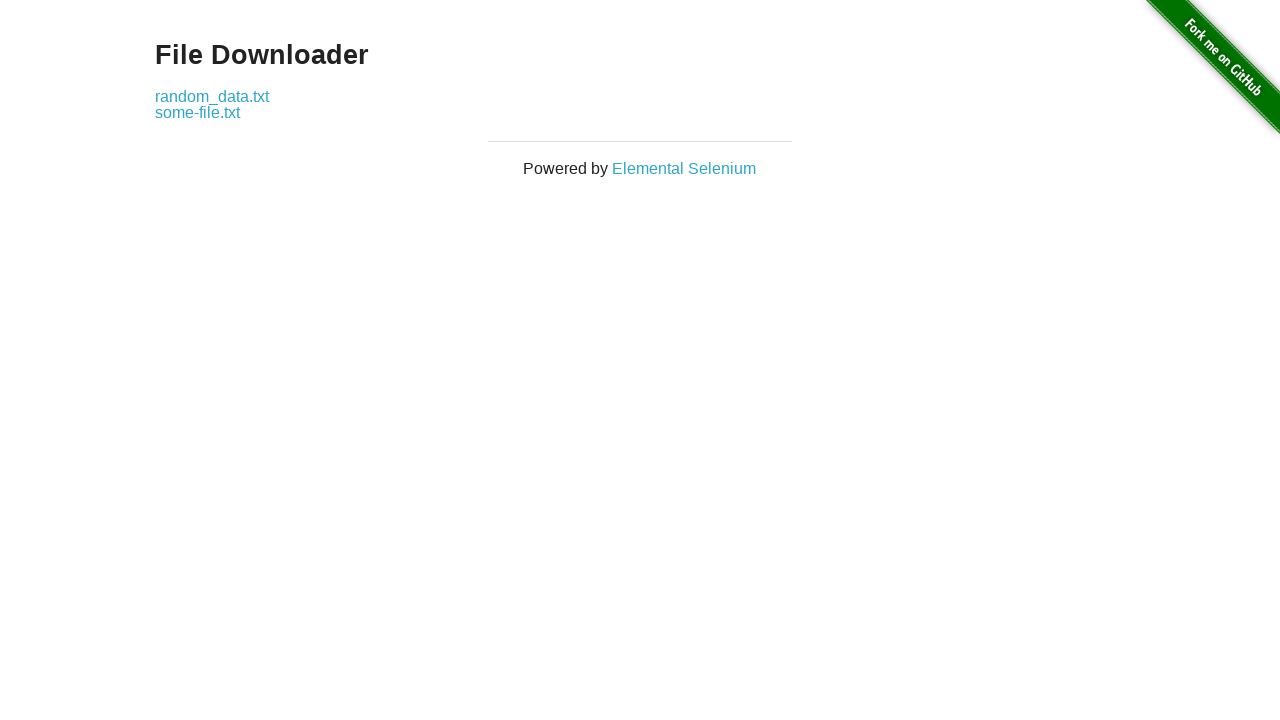

Retrieved all available download links from the page
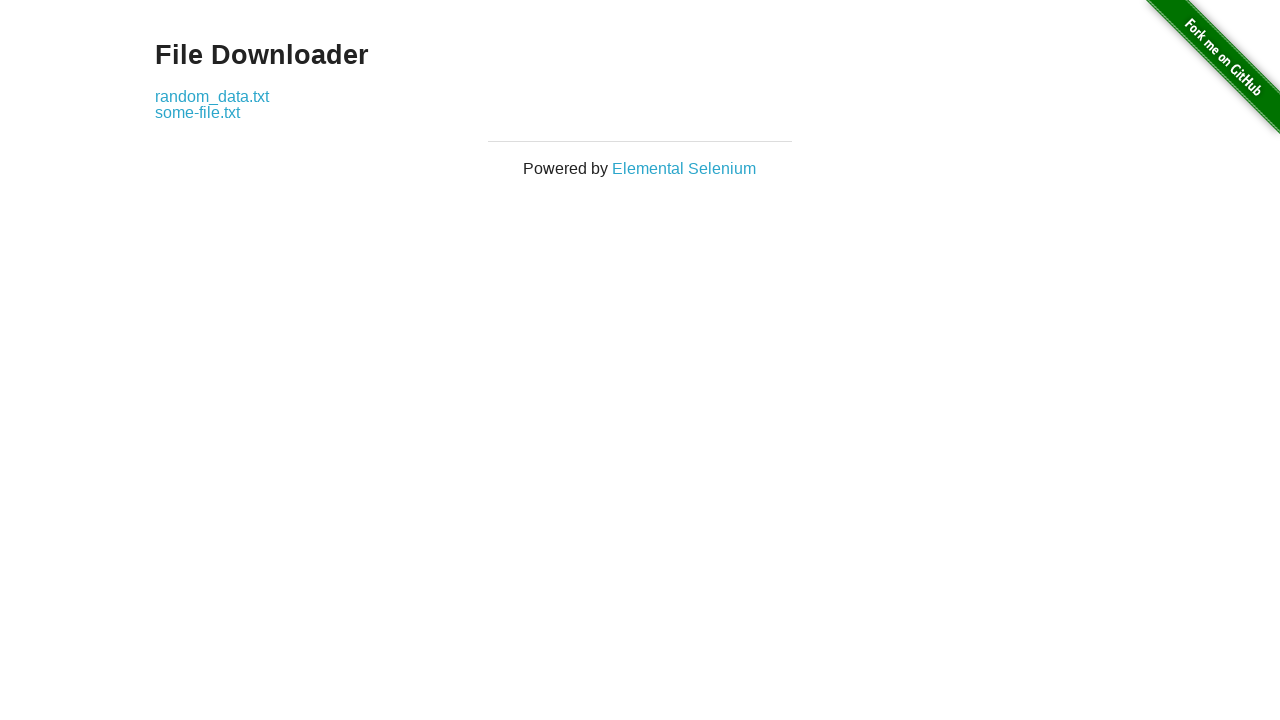

Generated random index 0 to select a download link
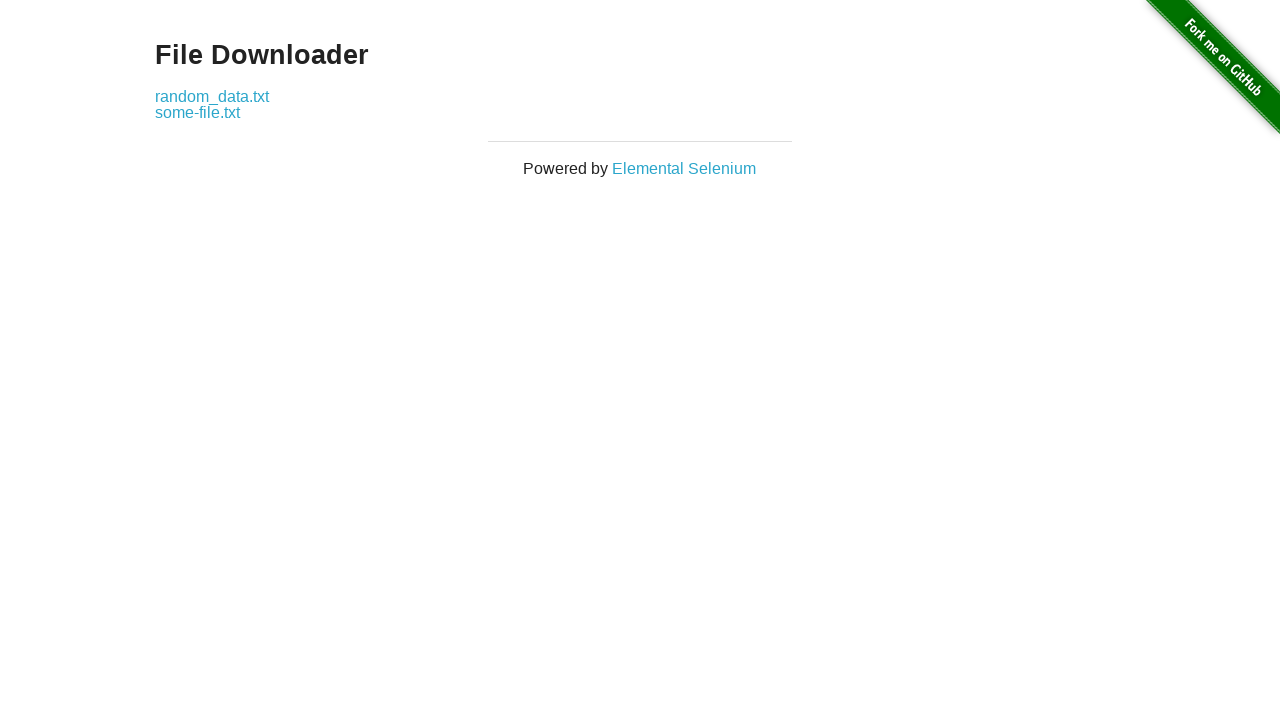

Clicked on random download link at index 0 at (212, 96) on .example a >> nth=0
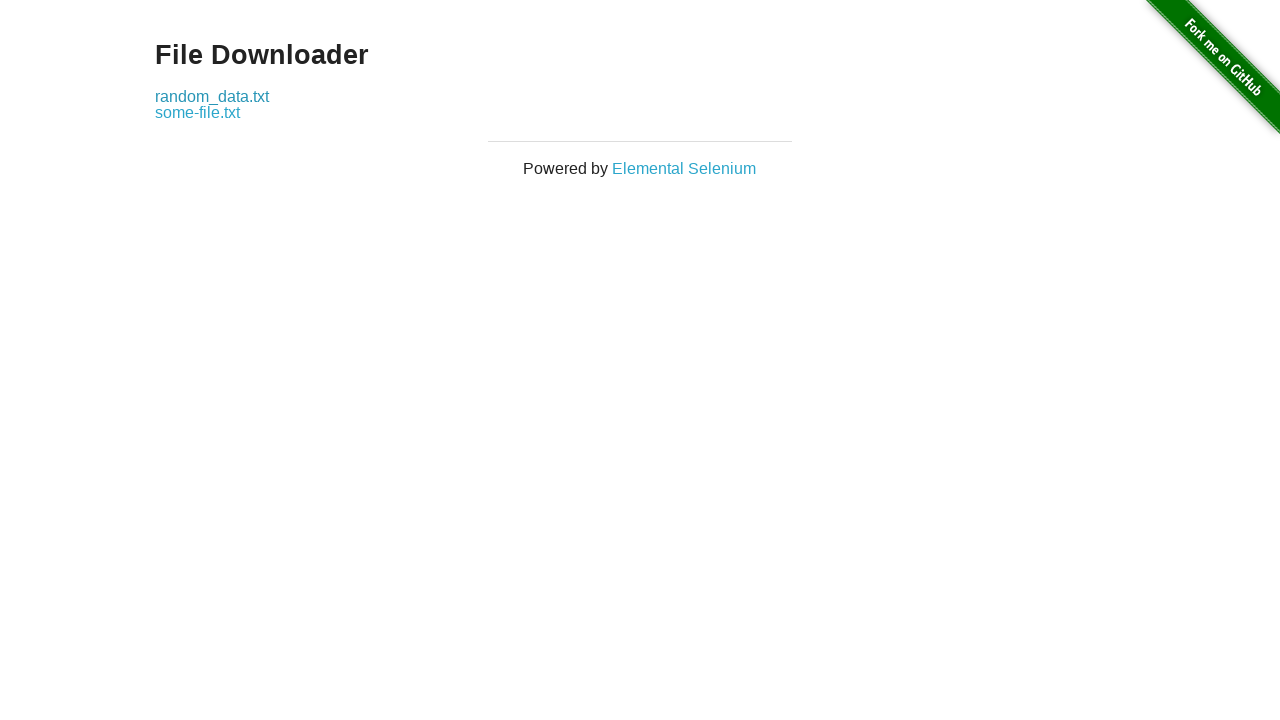

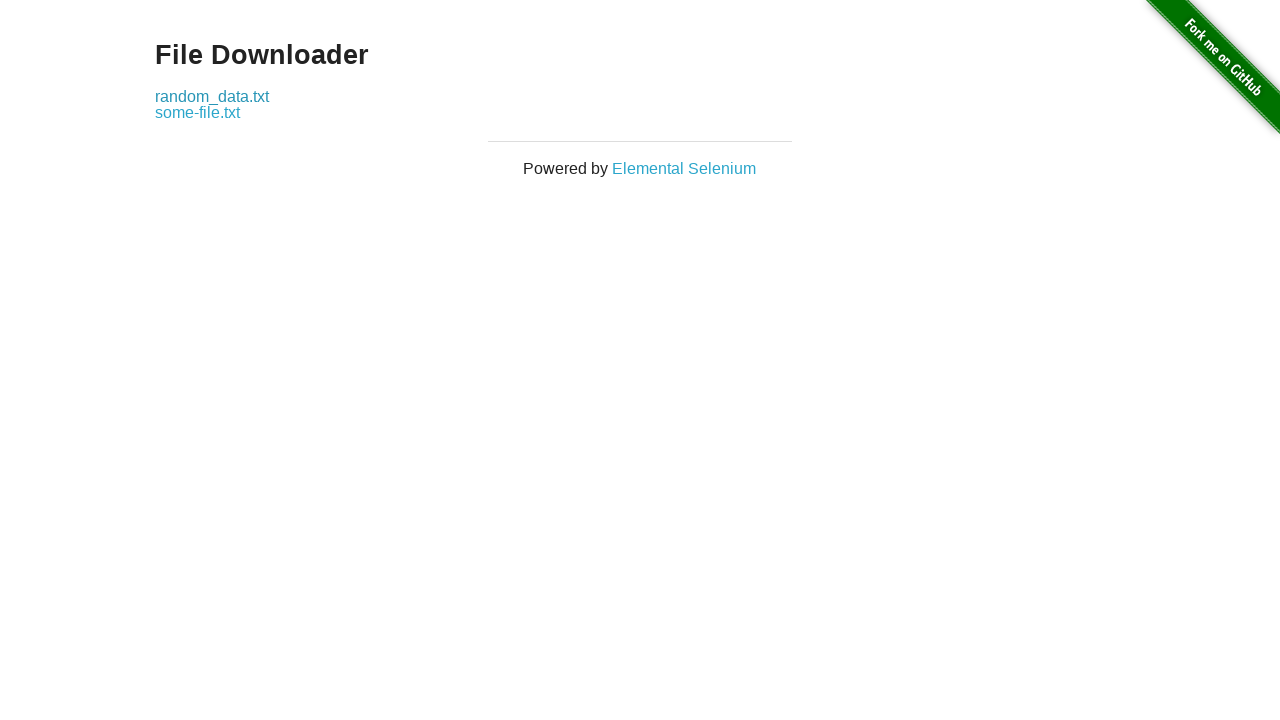